Tests JavaScript prompt alert functionality by clicking to trigger a prompt dialog, entering text into it, and accepting the alert

Starting URL: https://demo.automationtesting.in/Alerts.html

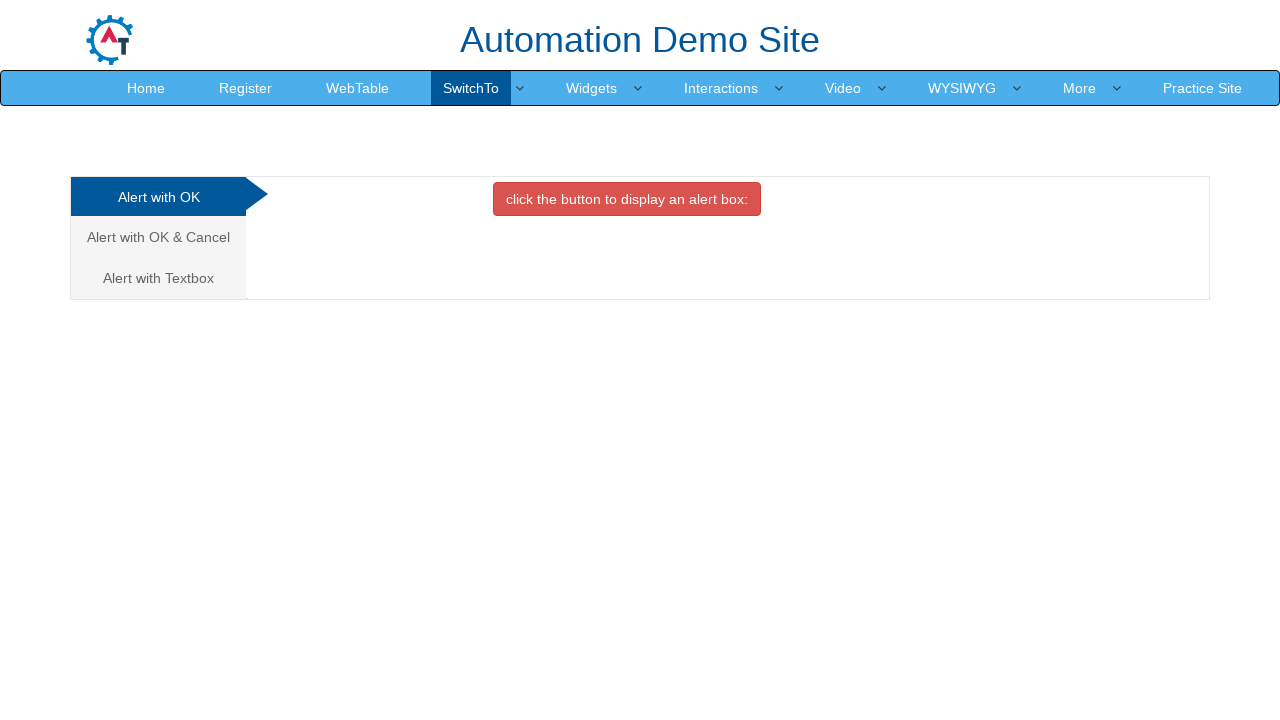

Clicked on 'Alert with Textbox' tab at (158, 278) on xpath=//a[text()='Alert with Textbox ']
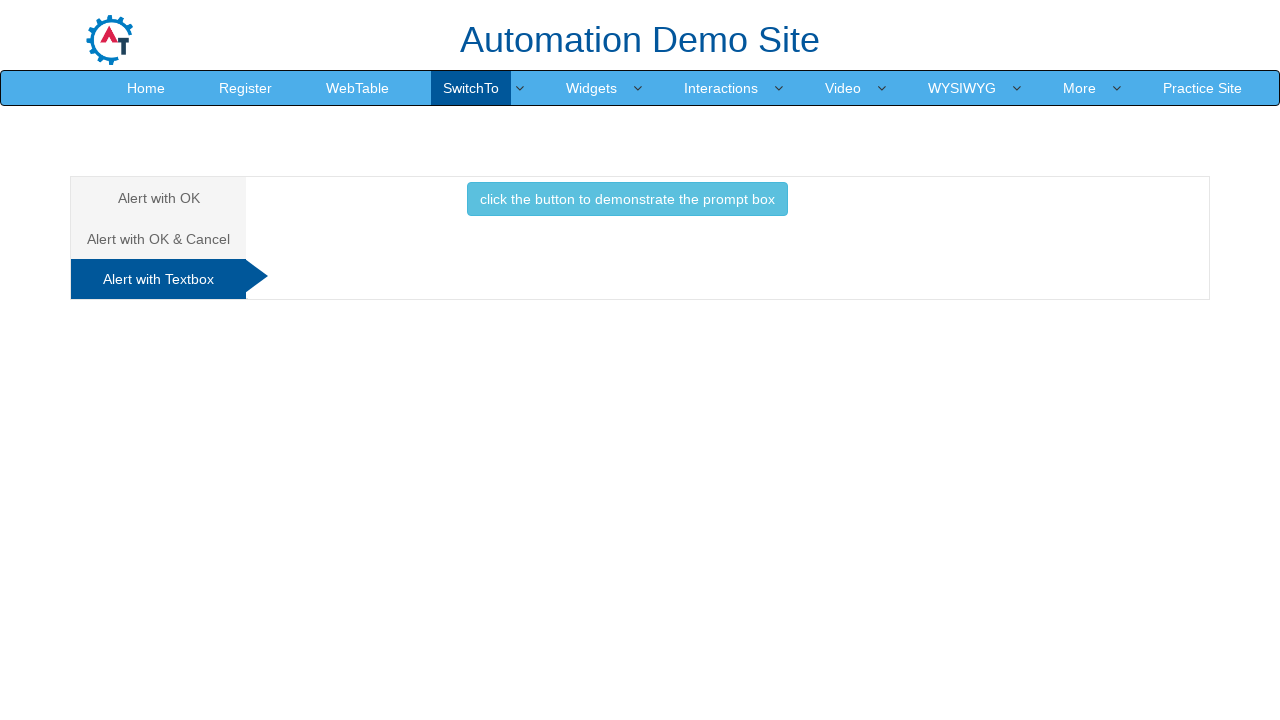

Set up dialog handler to accept prompt with text 'prompt alert'
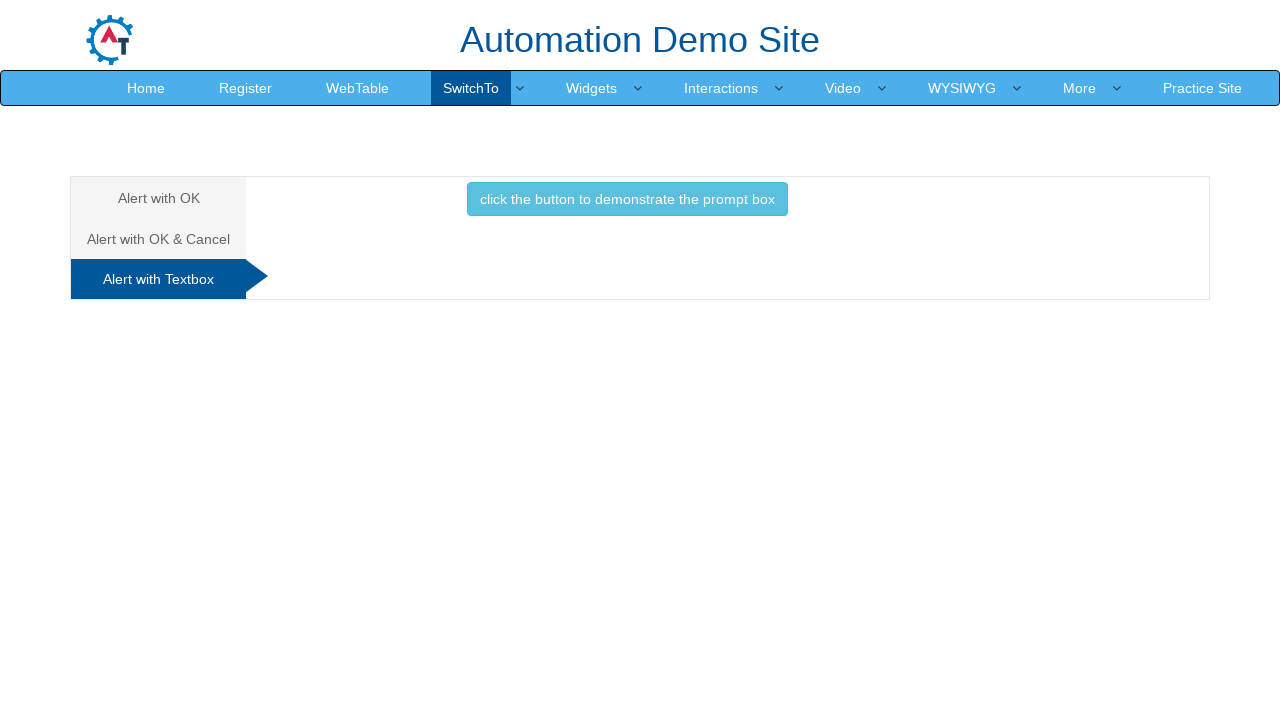

Clicked prompt button to trigger alert dialog at (627, 199) on xpath=//button[contains(text(),'prompt ')]
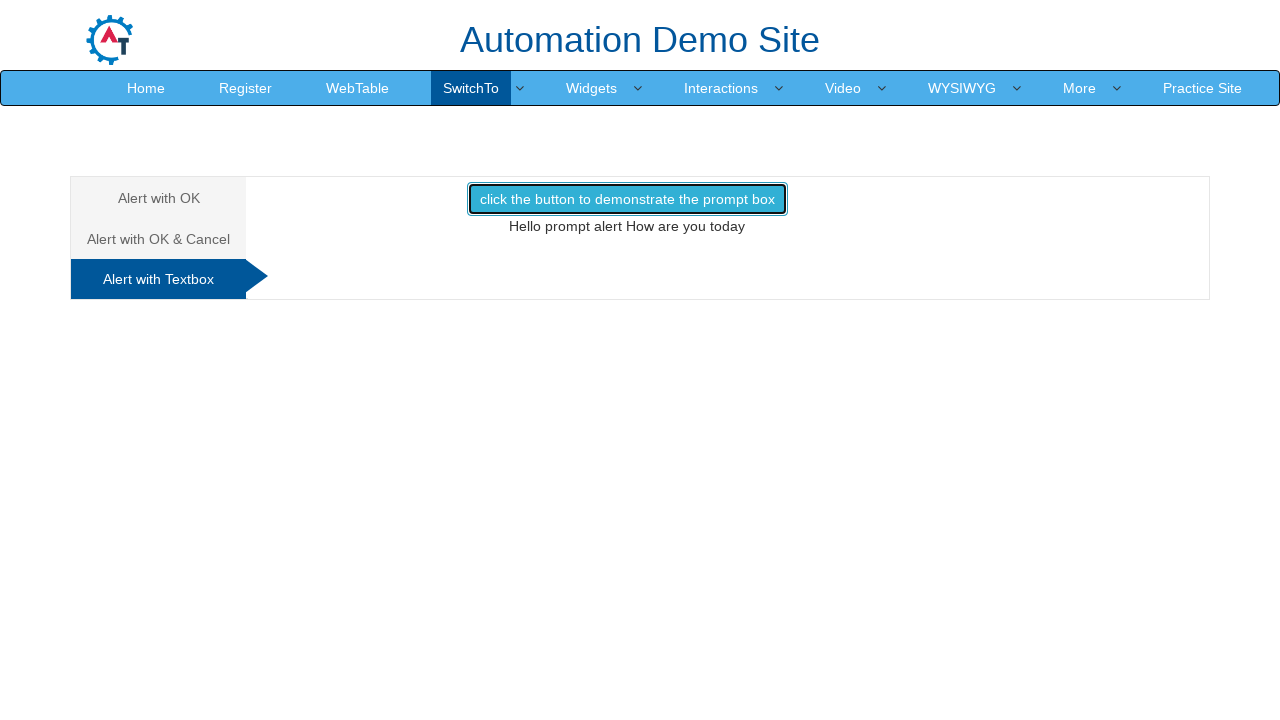

Waited for dialog to be handled
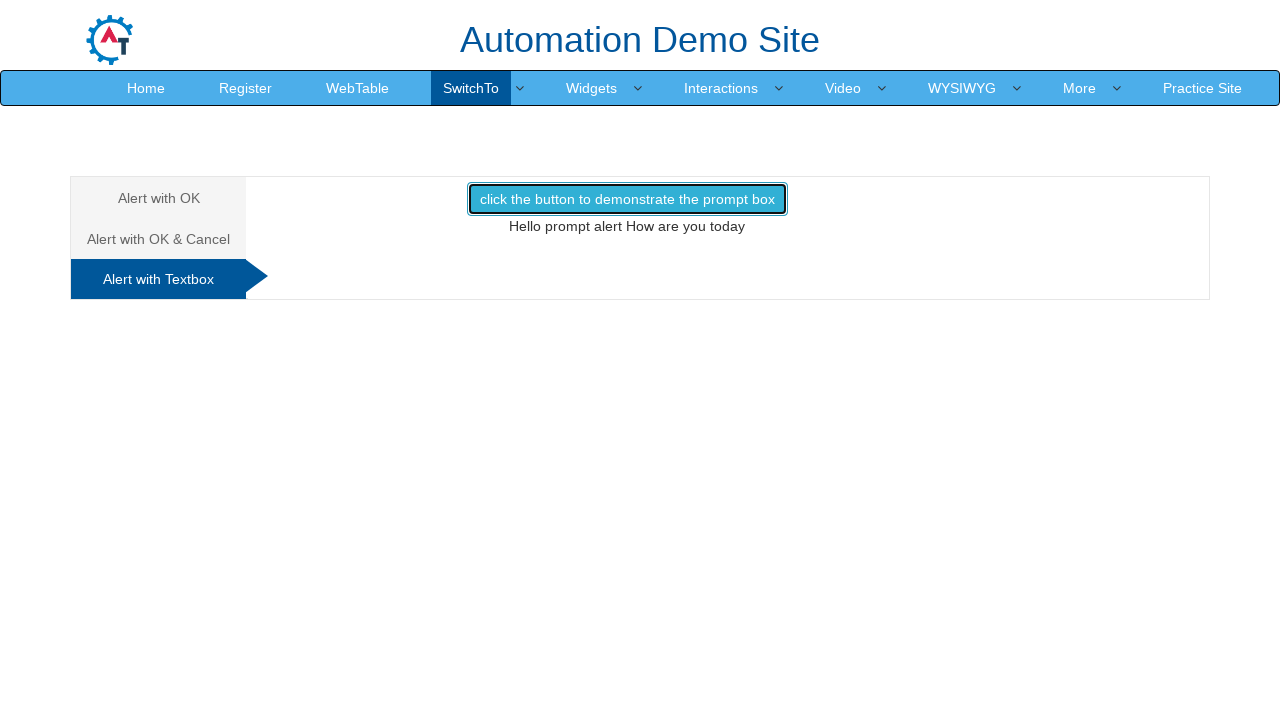

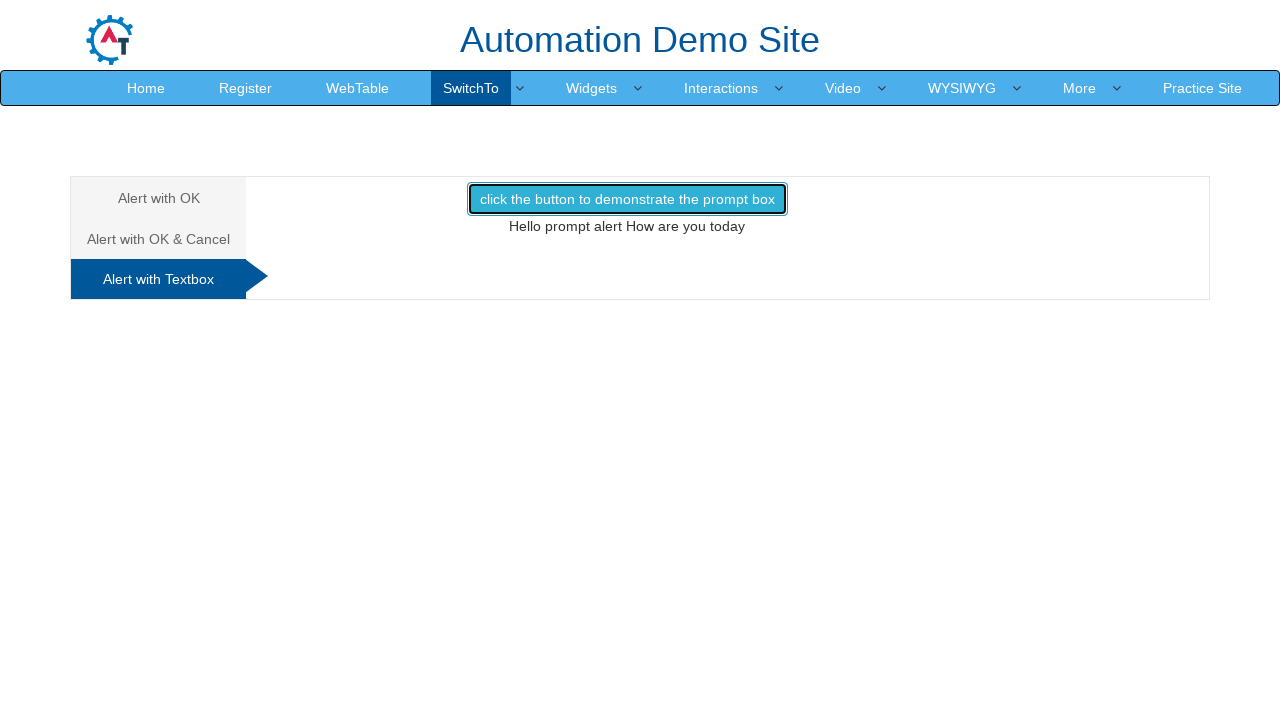